Opens the contact page and verifies the title

Starting URL: http://satbus.mk/

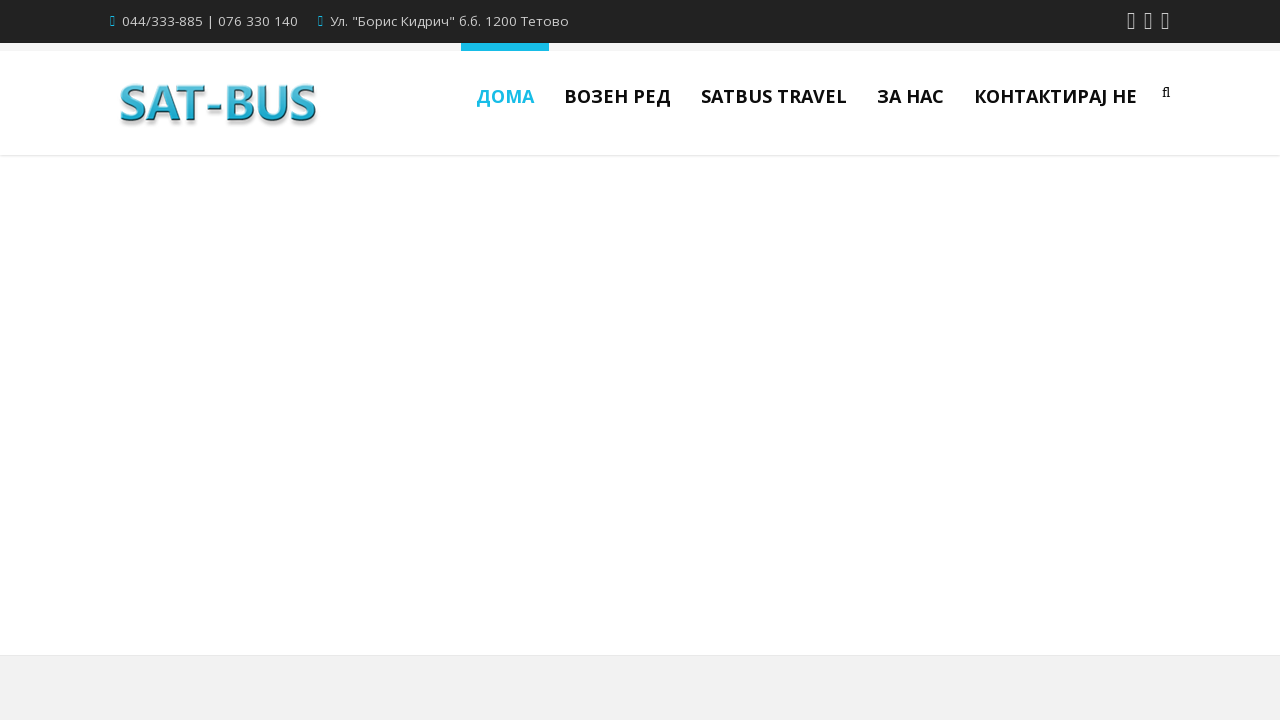

Clicked on contact link 'КОНТАКТИРАЈ НЕ' at (1056, 92) on text=КОНТАКТИРАЈ НЕ
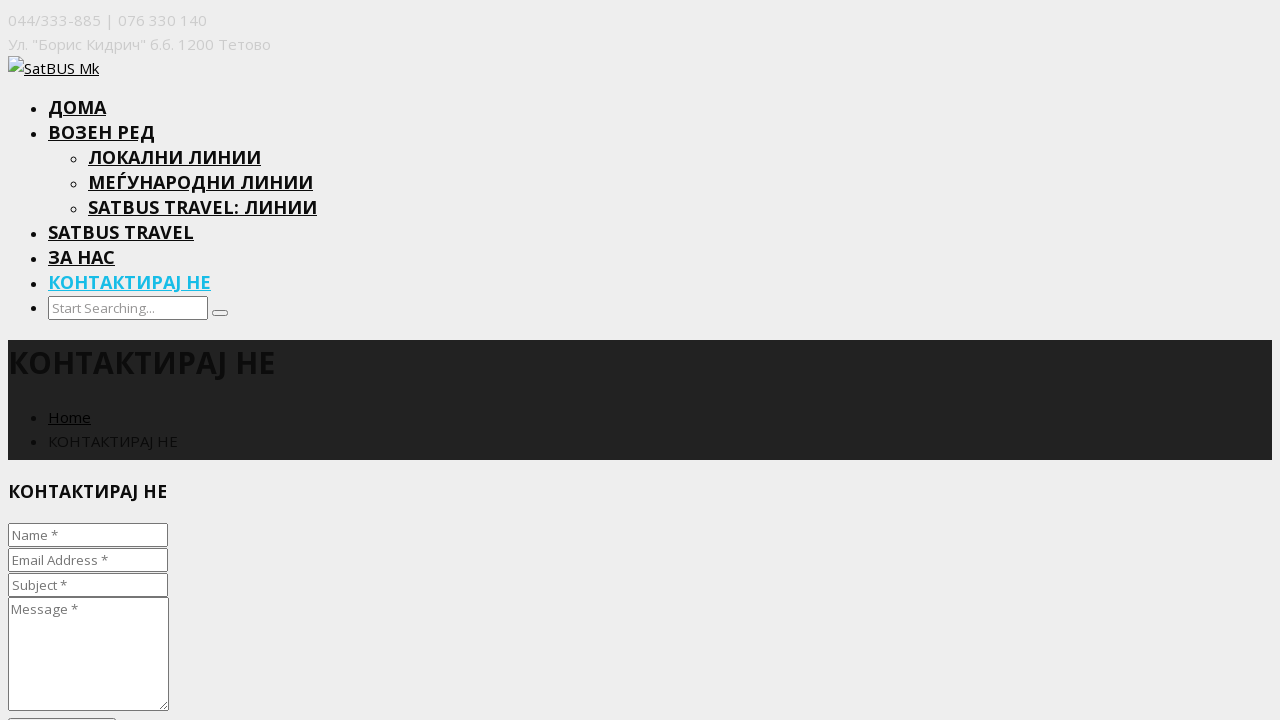

Verified page title is 'SatBUS Mk – КОНТАКТИРАЈ НЕ'
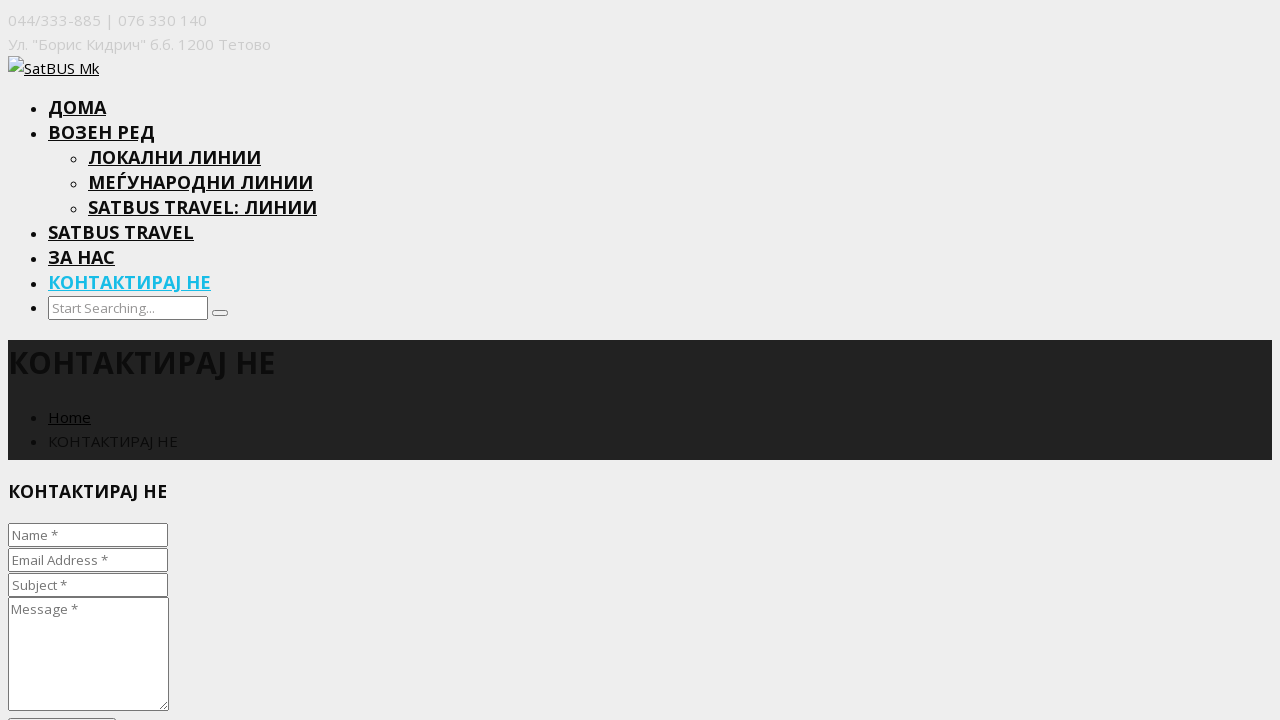

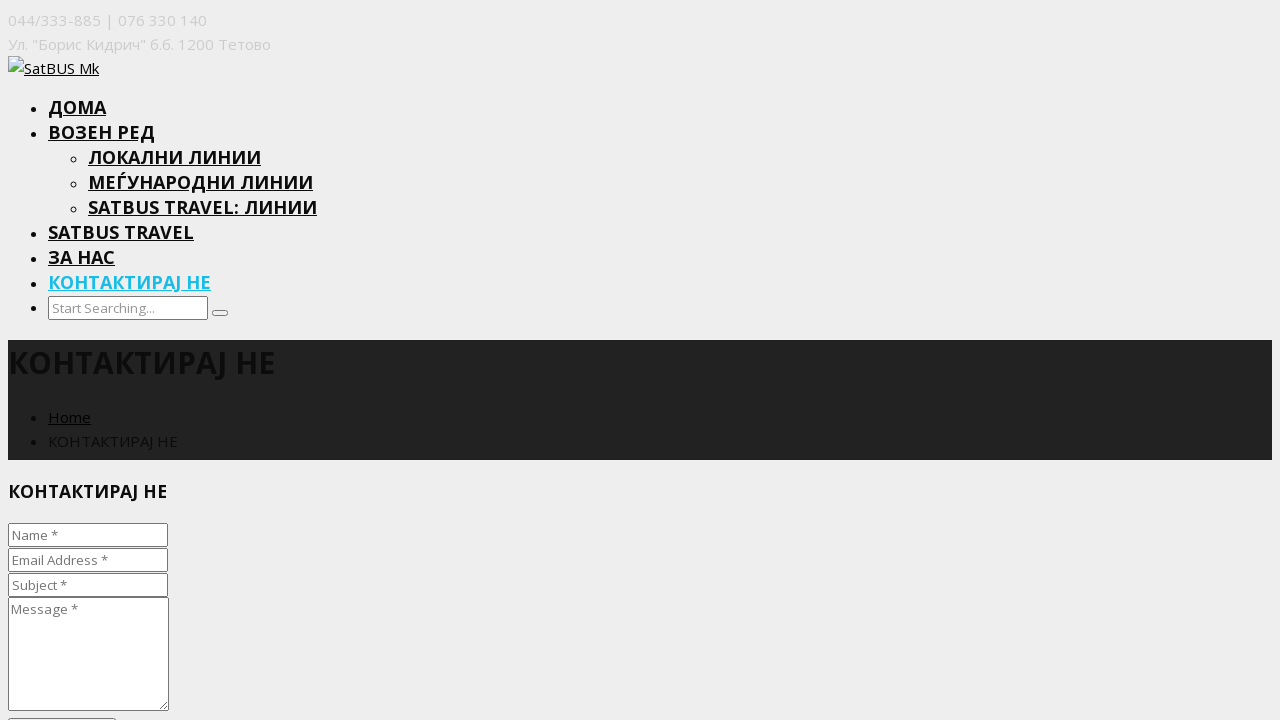